Tests dynamic control elements with explicit waits by clicking Remove button to verify "It's gone!" message appears, then clicking Add button to verify "It's back" message appears

Starting URL: https://the-internet.herokuapp.com/dynamic_controls

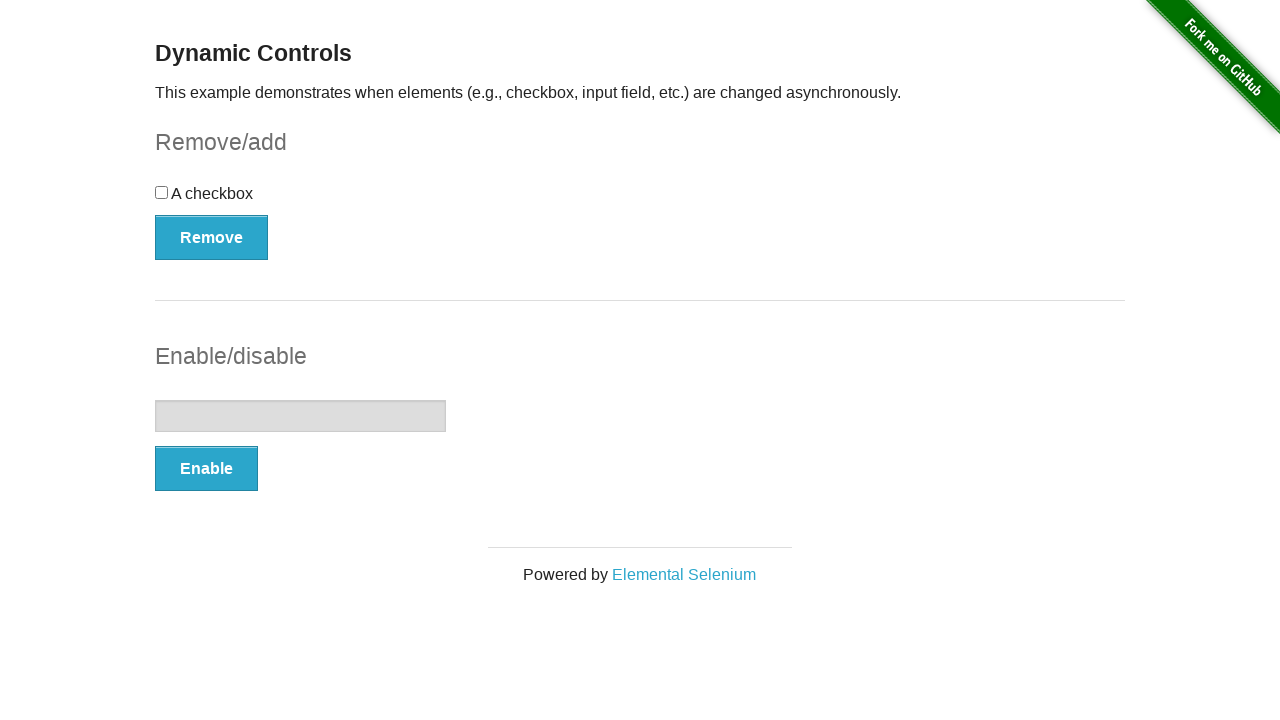

Navigated to dynamic controls test page
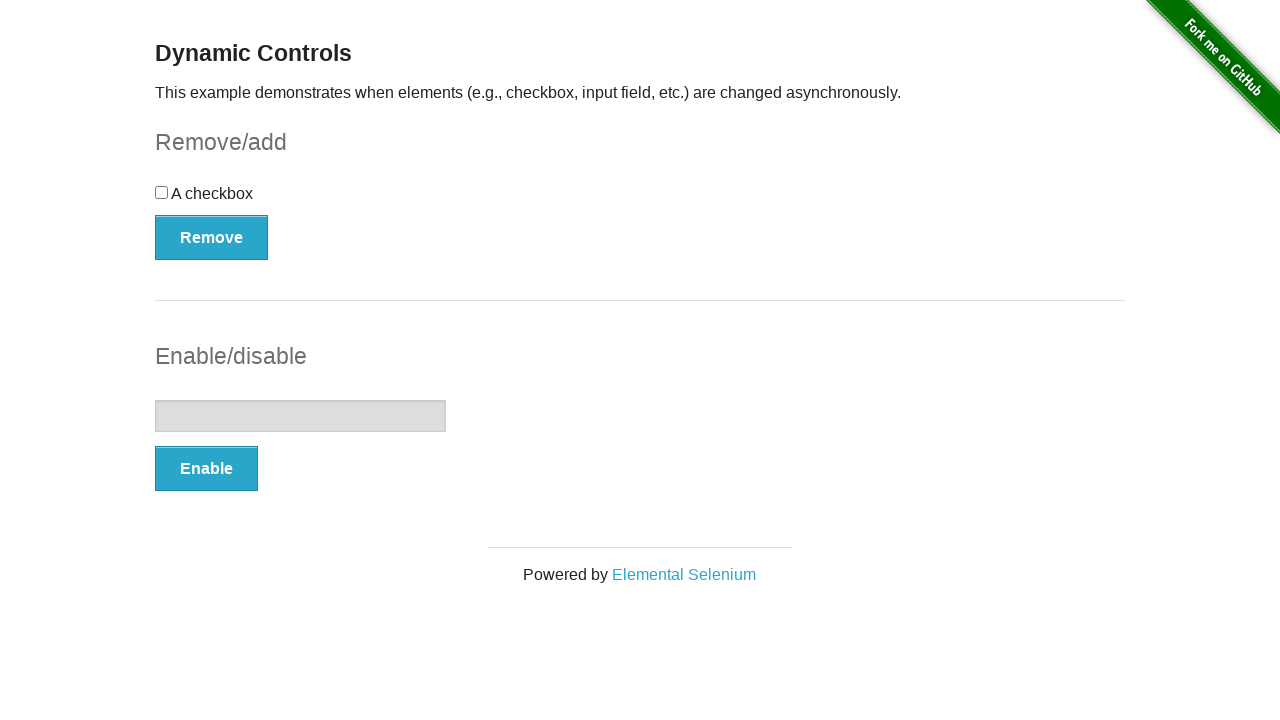

Clicked Remove button to trigger dynamic control removal at (212, 237) on button:has-text('Remove')
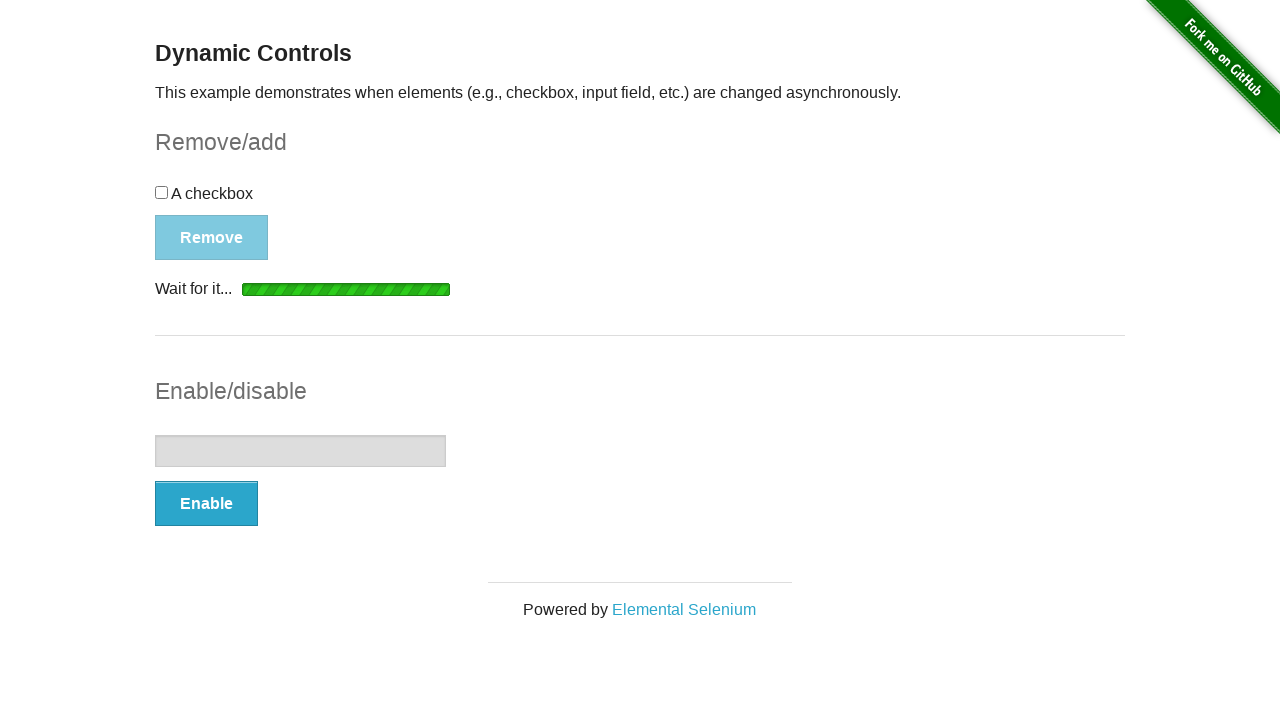

Verified 'It's gone!' message appeared after removing control
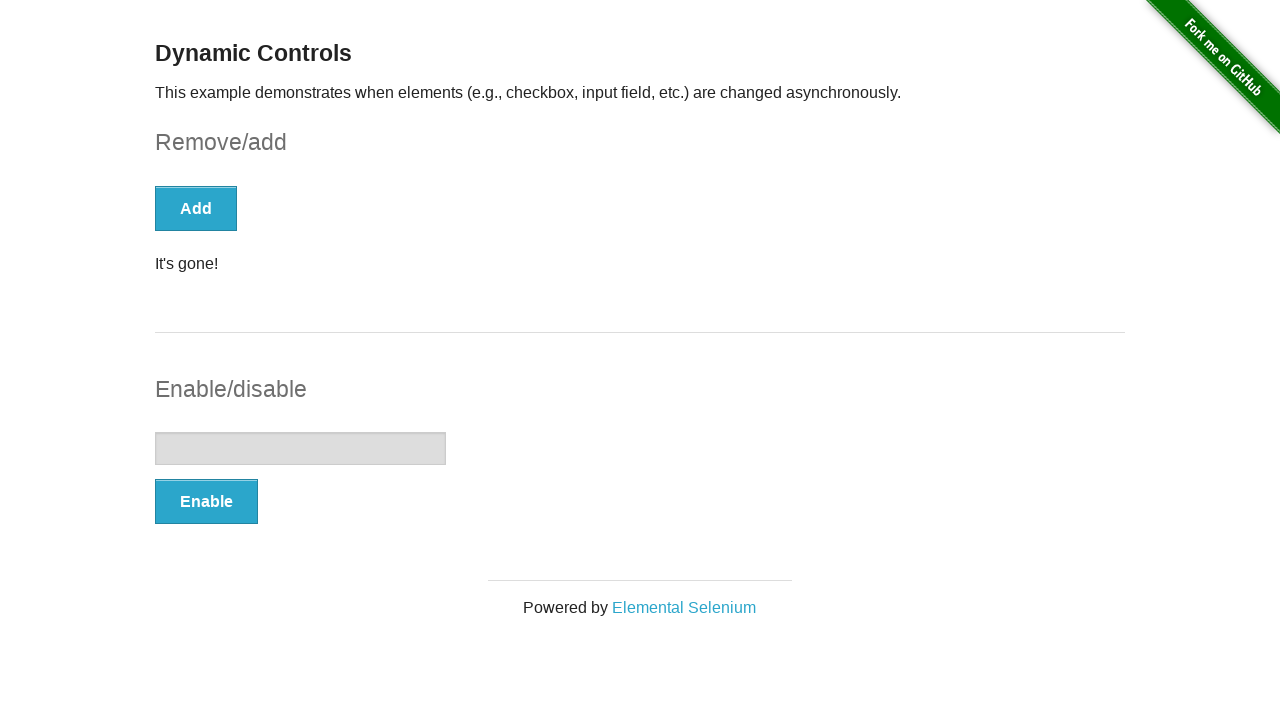

Clicked Add button to restore dynamic control at (196, 208) on button[onclick='swapCheckbox()']
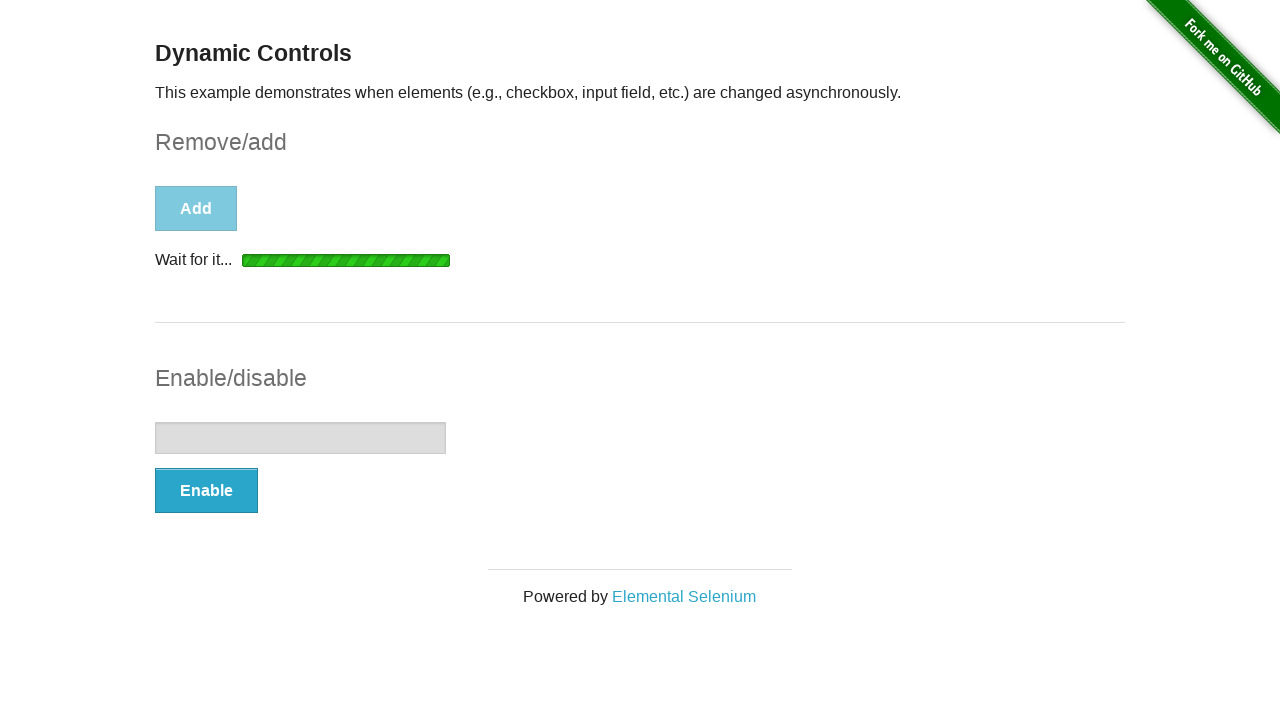

Verified 'It's back' message appeared after adding control back
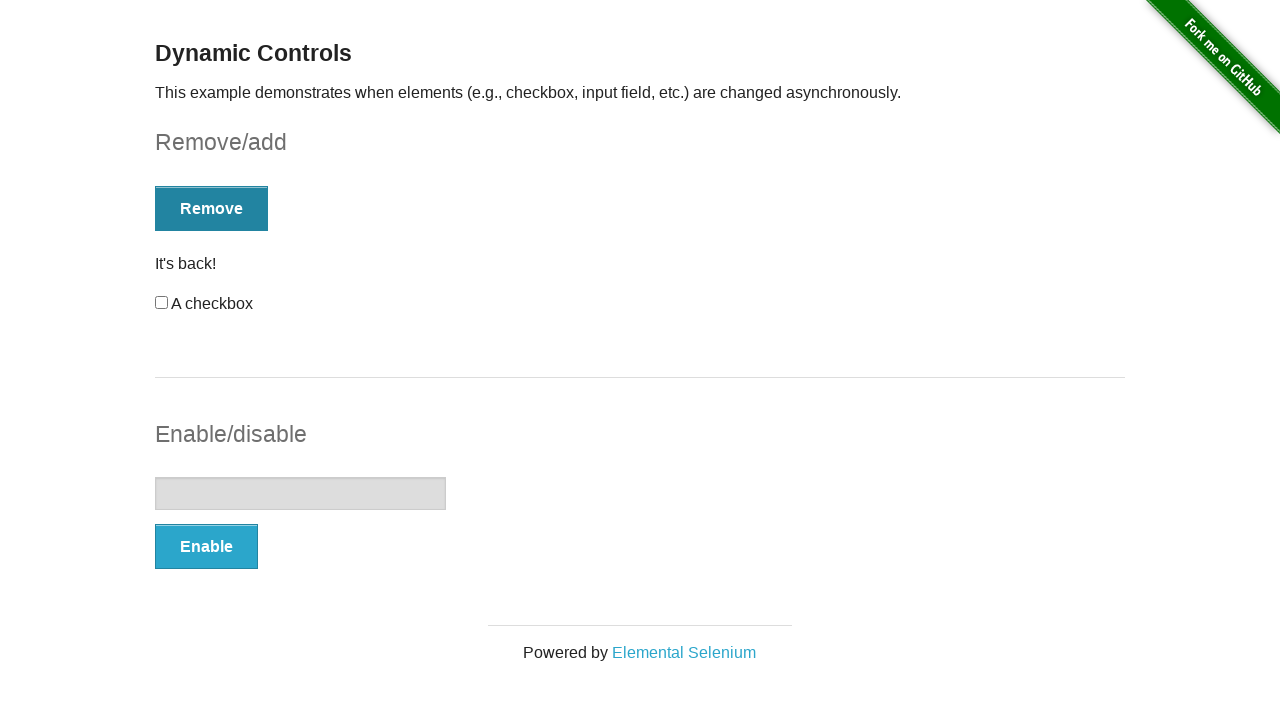

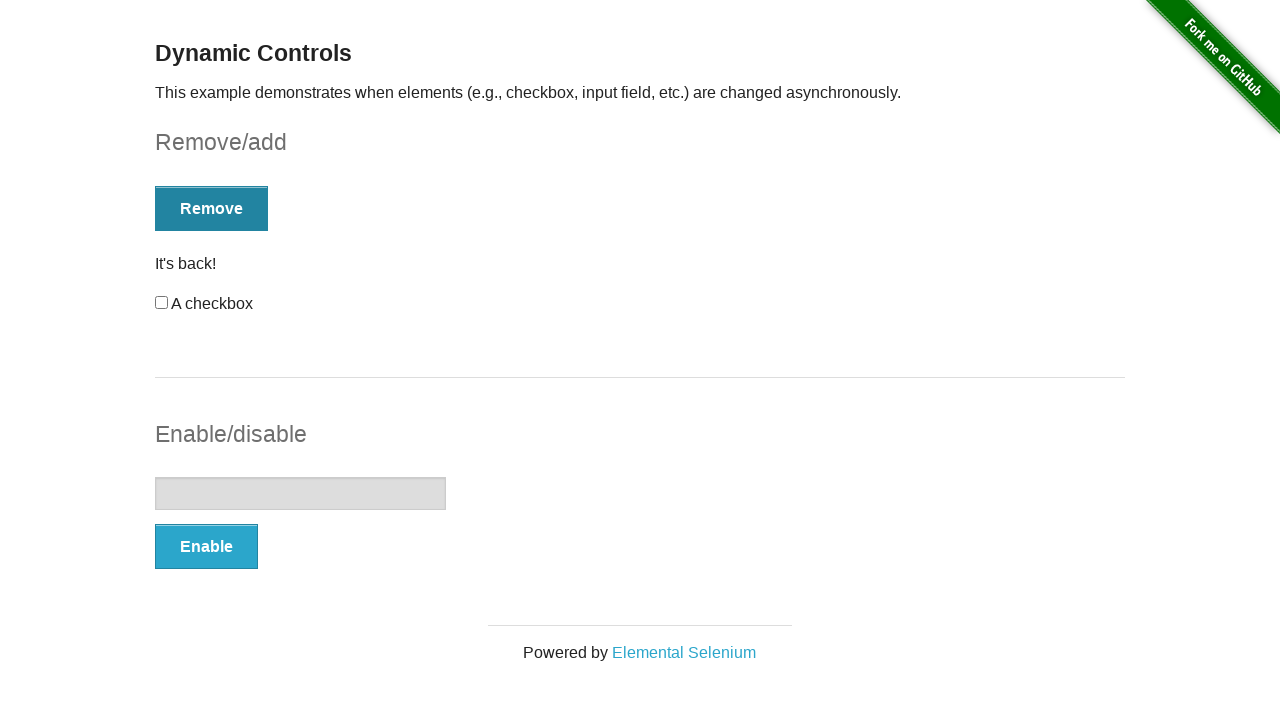